Tests a math challenge form by reading a value from the page, calculating the answer using a logarithmic formula, filling in the result, checking required checkboxes, and submitting the form.

Starting URL: http://suninjuly.github.io/math.html

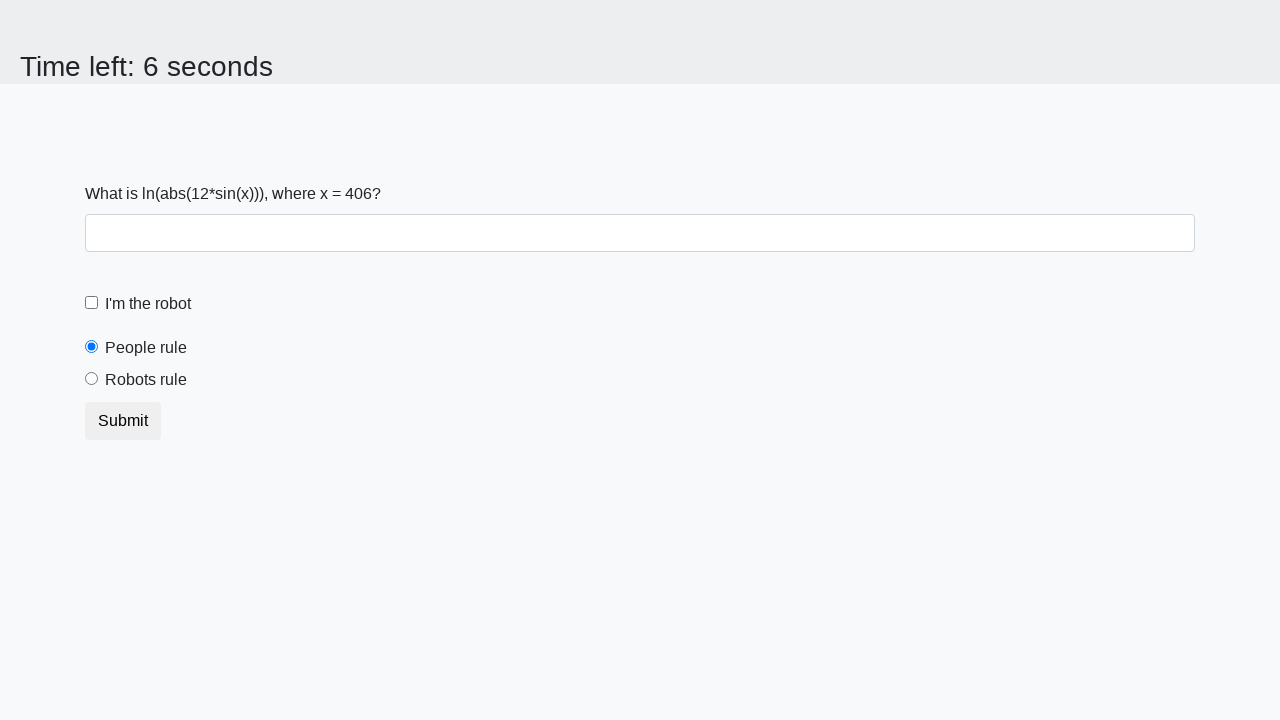

Located the x value element on the page
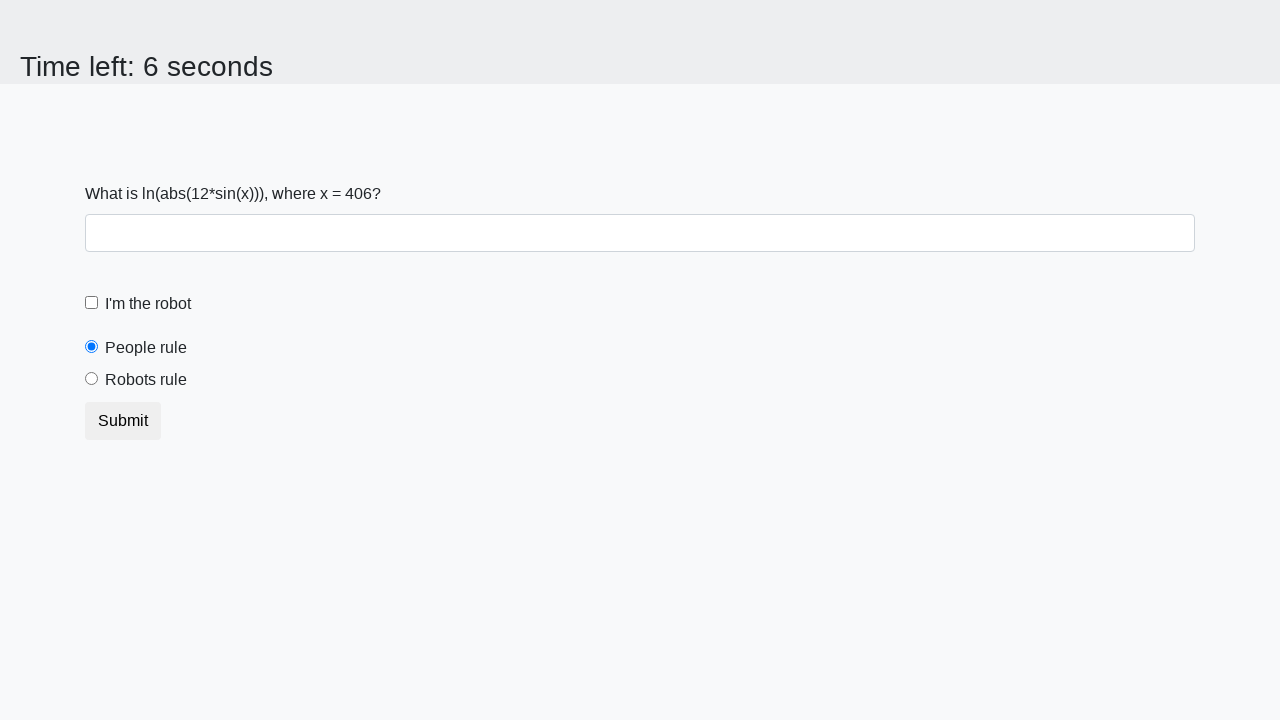

Read x value from page: 406
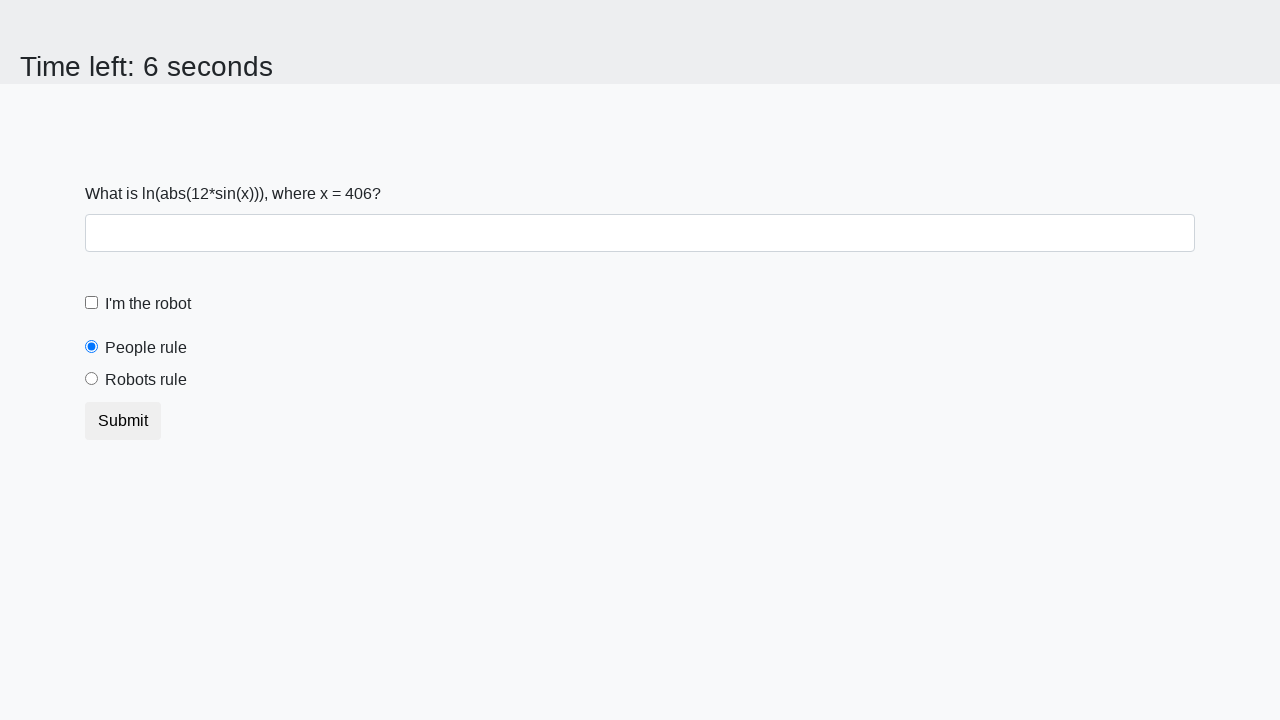

Calculated answer using logarithmic formula: 2.084804456456706
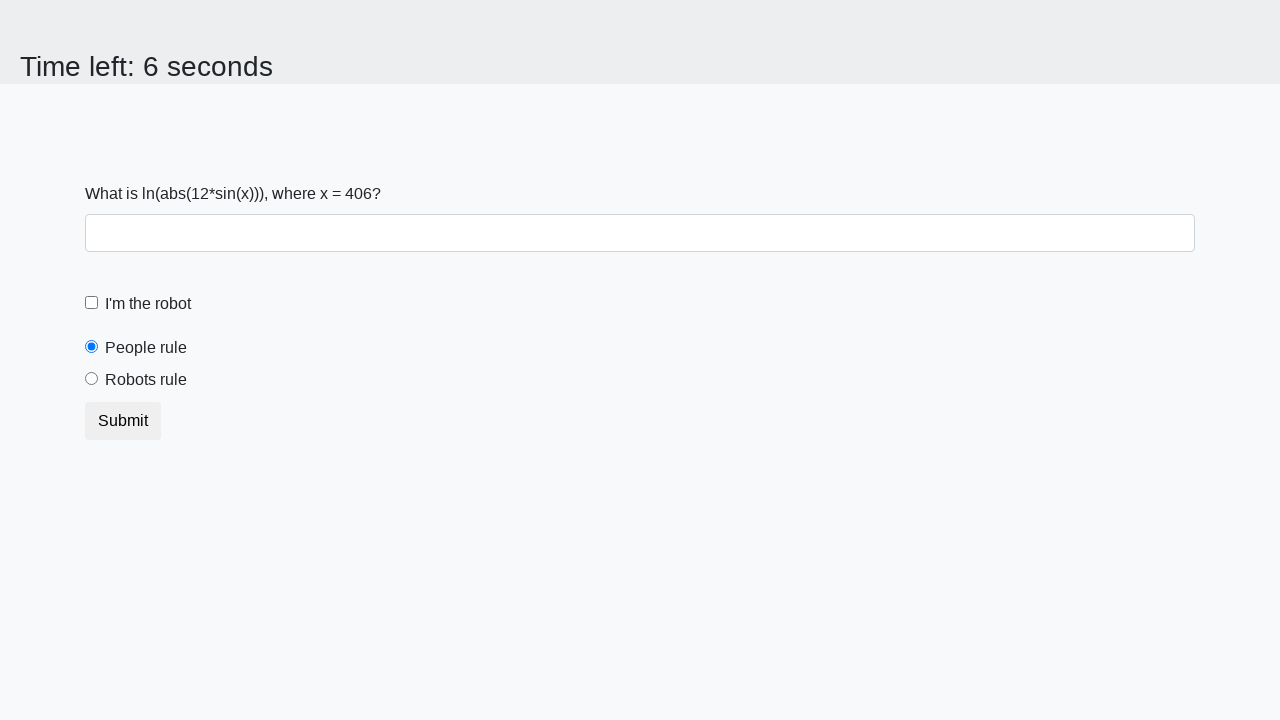

Filled answer field with calculated result on #answer
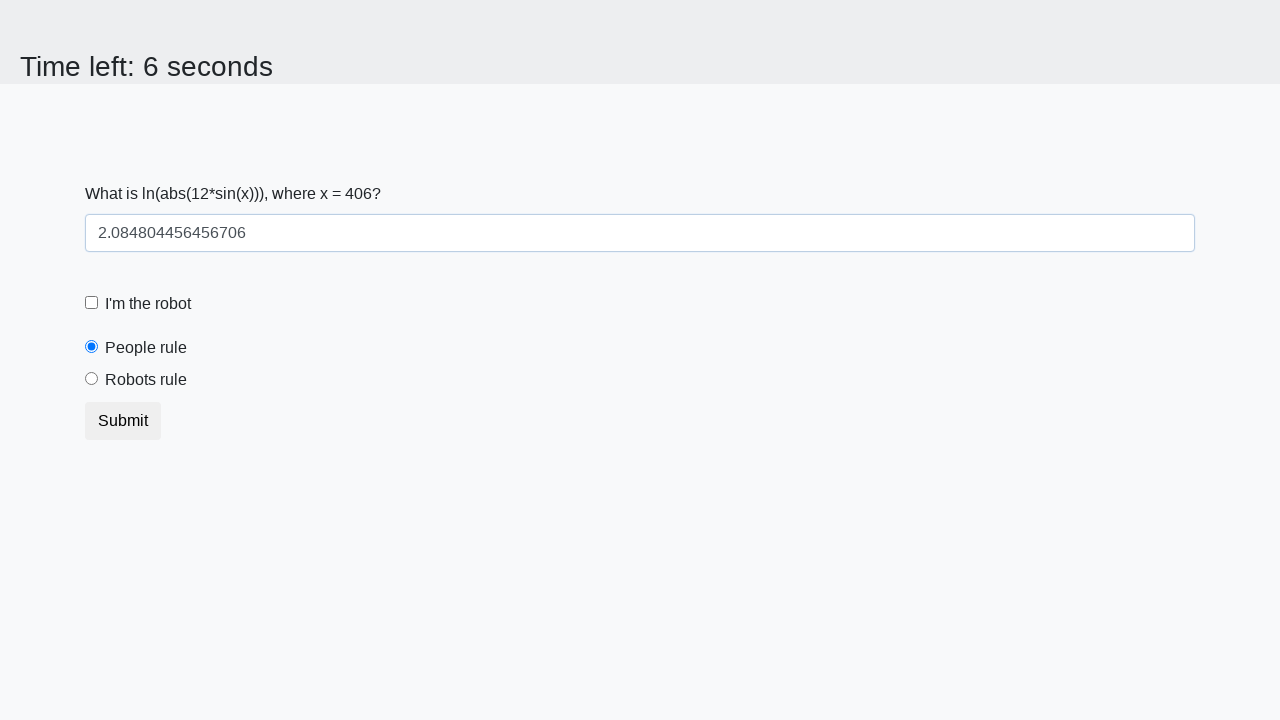

Clicked robot checkbox label at (148, 304) on label[for='robotCheckbox']
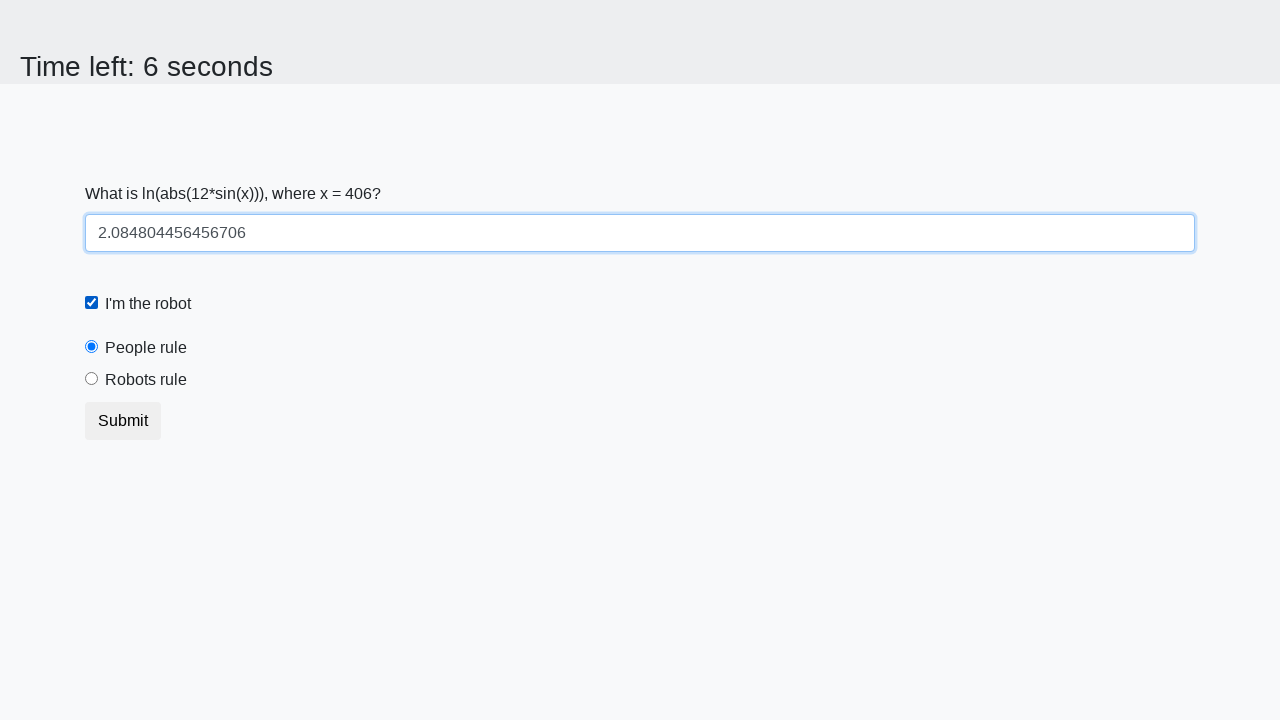

Clicked robots rule checkbox at (92, 379) on #robotsRule
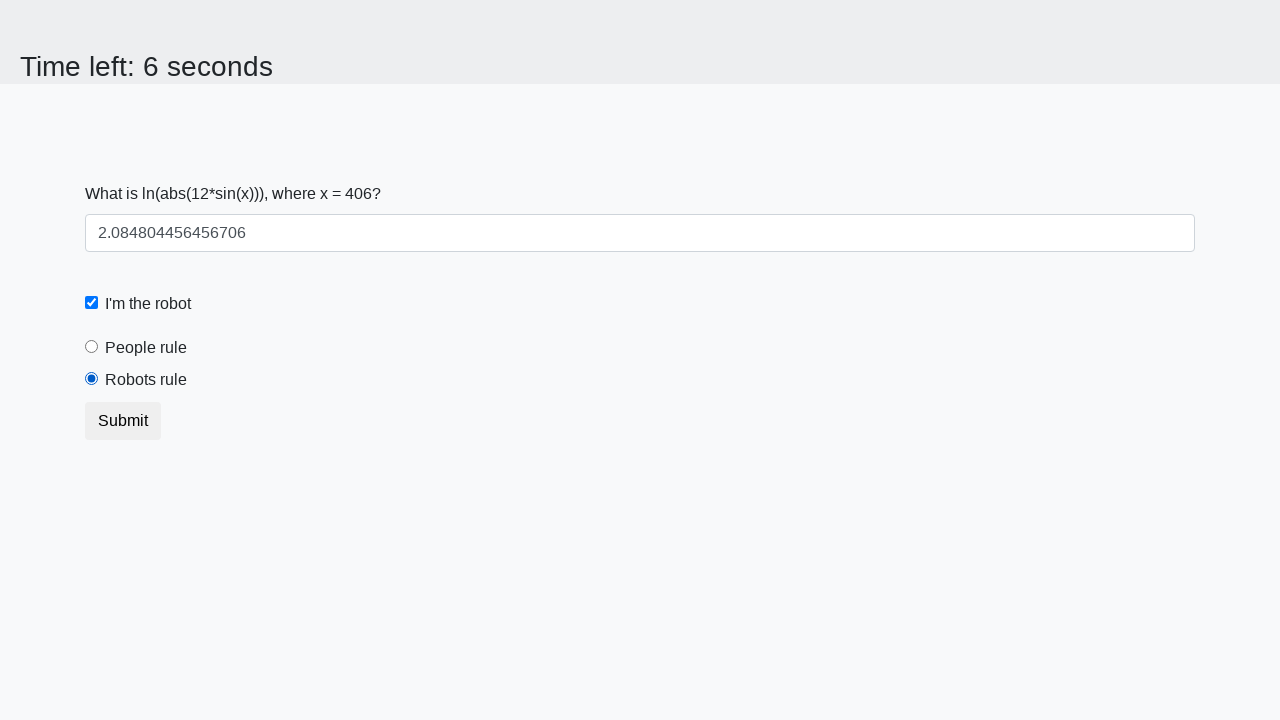

Clicked submit button to submit the form at (123, 421) on .btn.btn-default
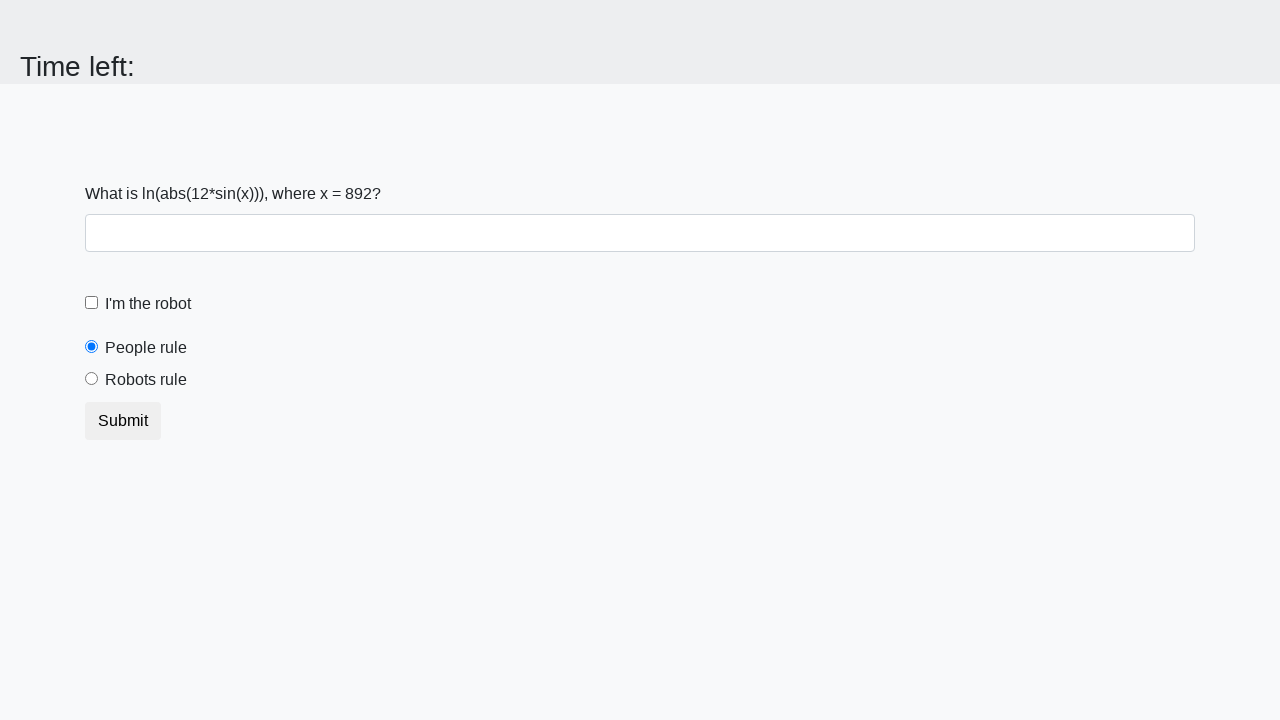

Waited for page to process form submission
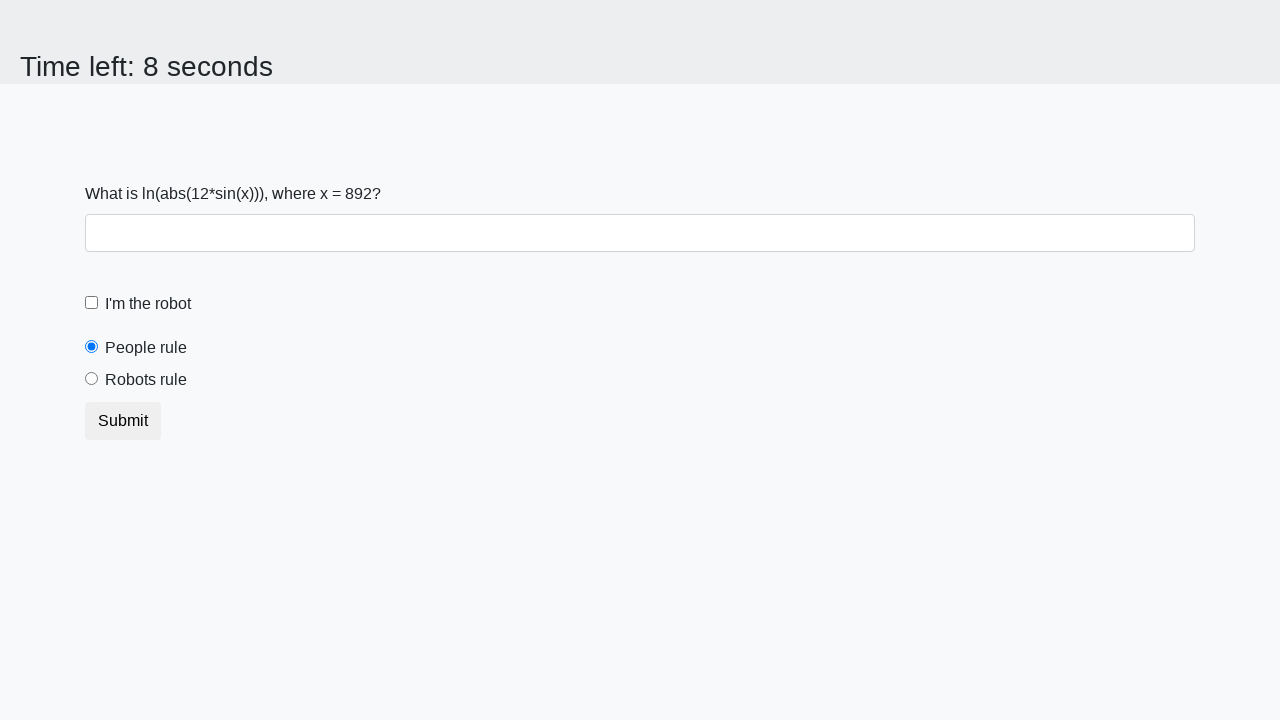

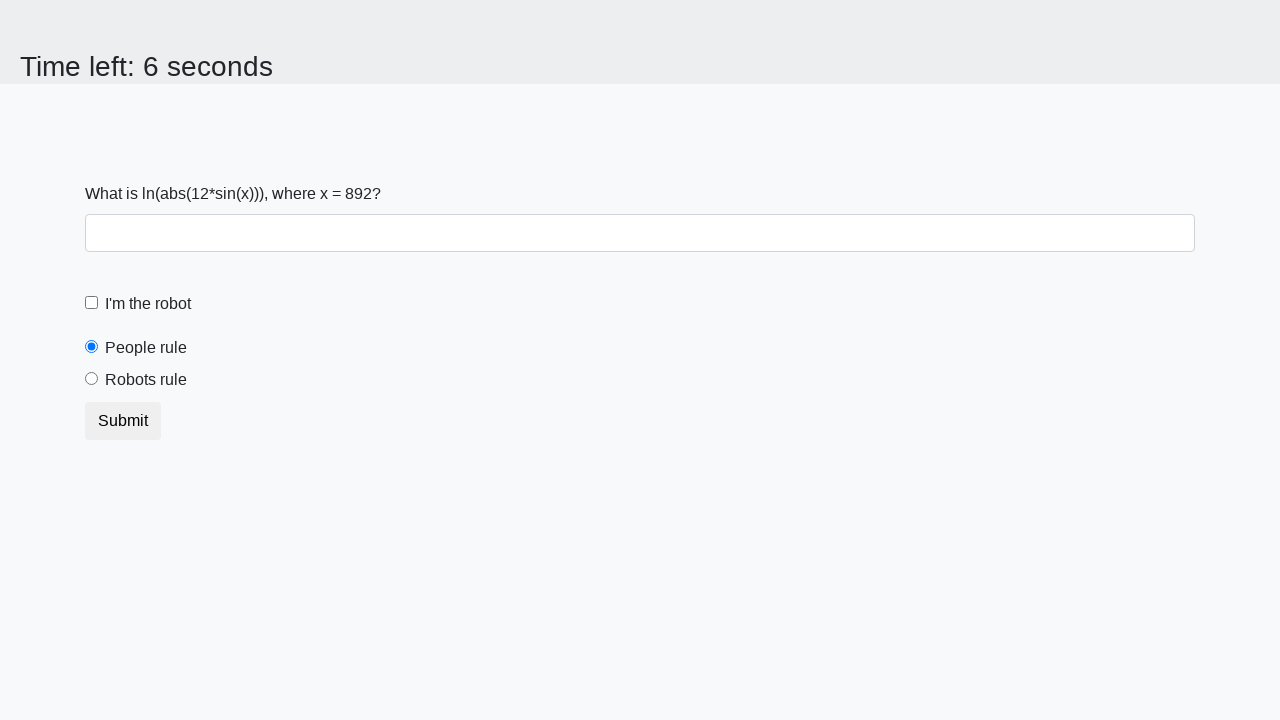